Creates a new record in a data table editor, searches for it by iterating through pages, then deletes the created record

Starting URL: https://editor.datatables.net/

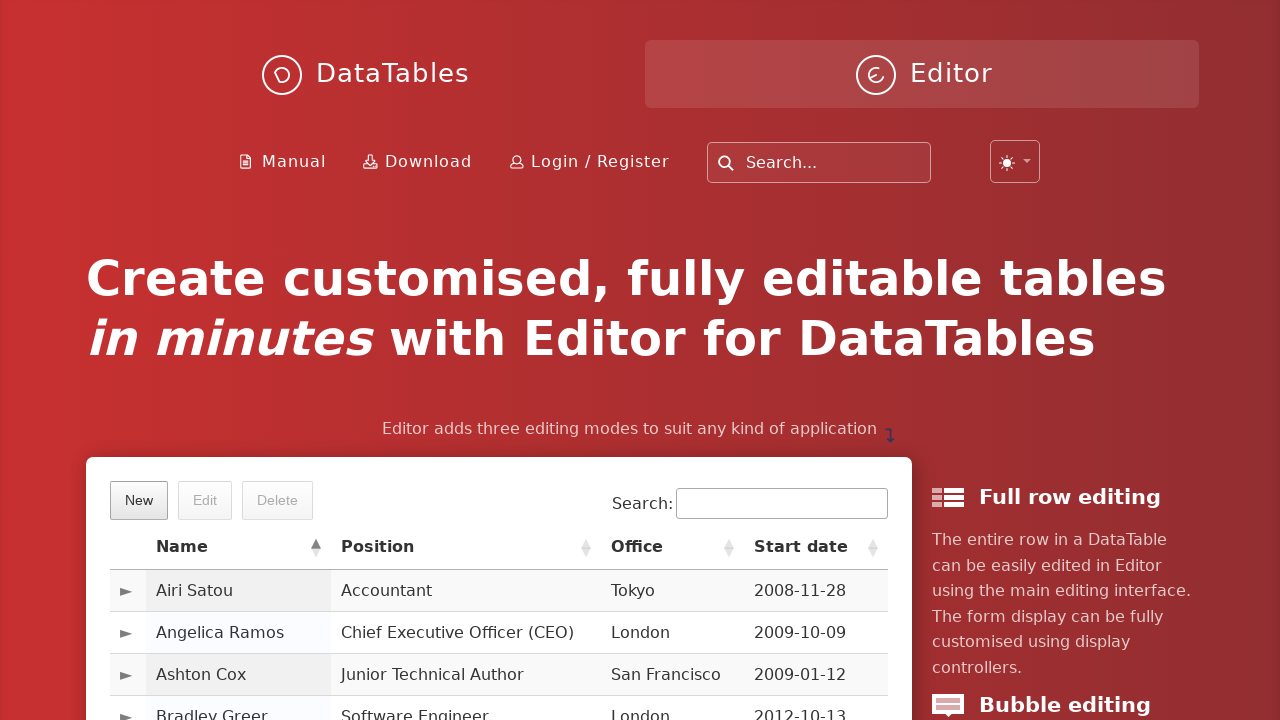

Clicked create button to start new record at (139, 500) on (//button[@class='dt-button buttons-create'])[1]
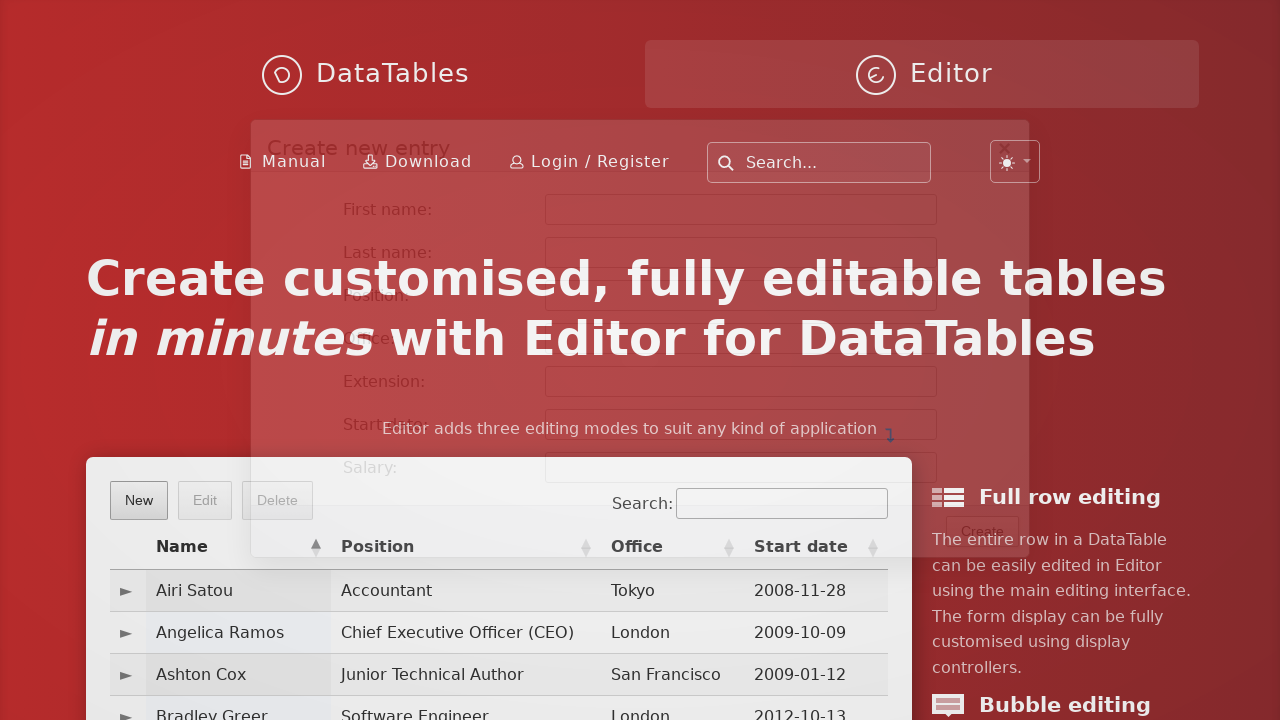

Filled input field 1 with 'Ibrahim' on xpath=//div[@class='DTE_Form_Content']//input >> nth=0
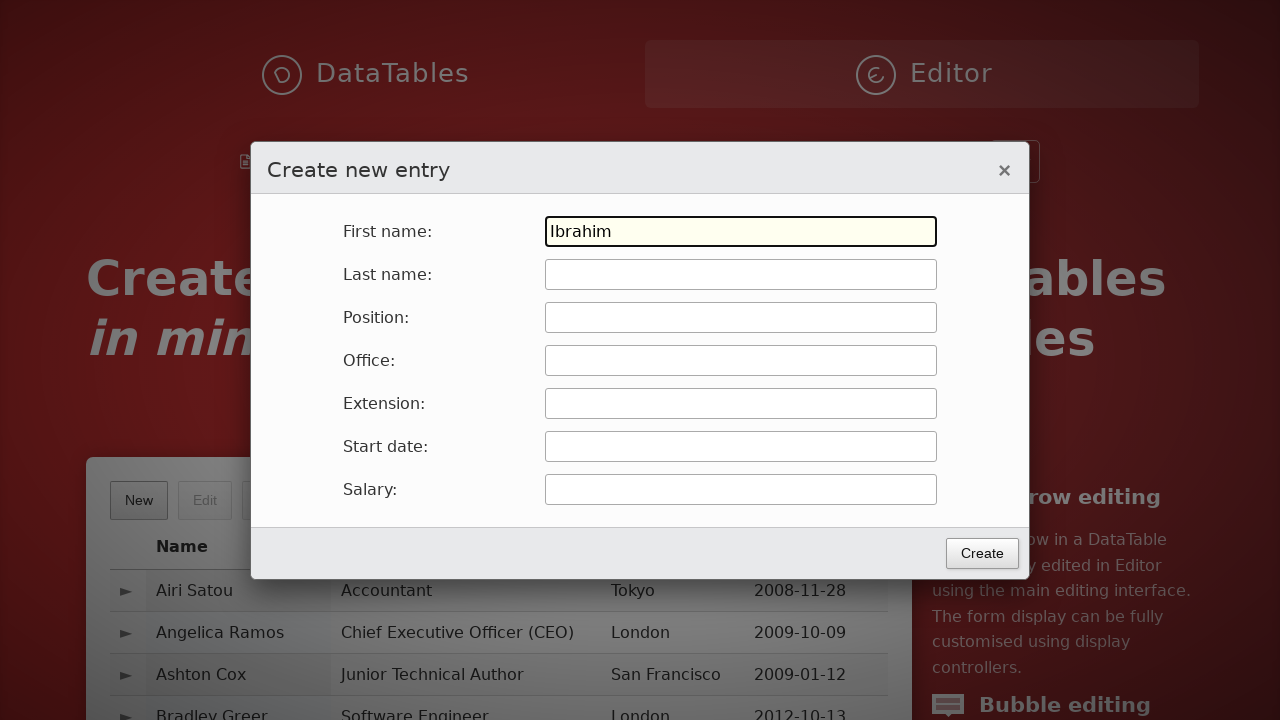

Filled input field 2 with 'kurban' on xpath=//div[@class='DTE_Form_Content']//input >> nth=1
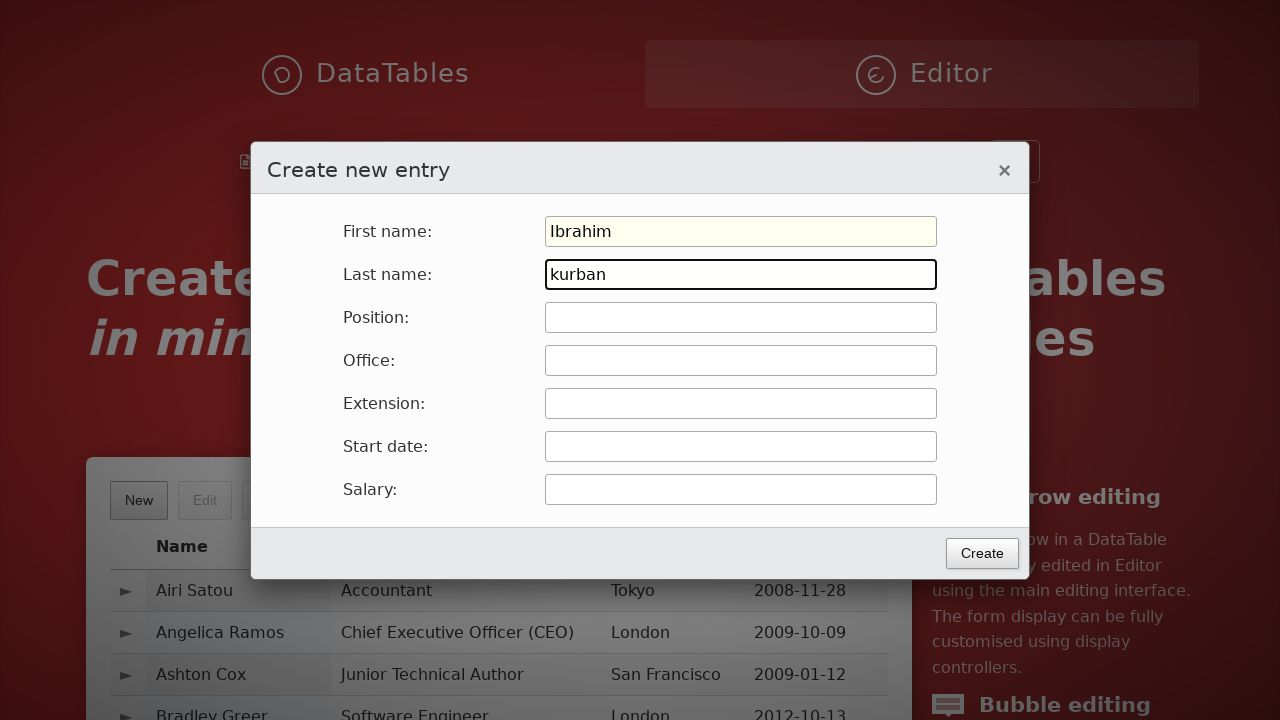

Filled input field 3 with 'Retired' on xpath=//div[@class='DTE_Form_Content']//input >> nth=2
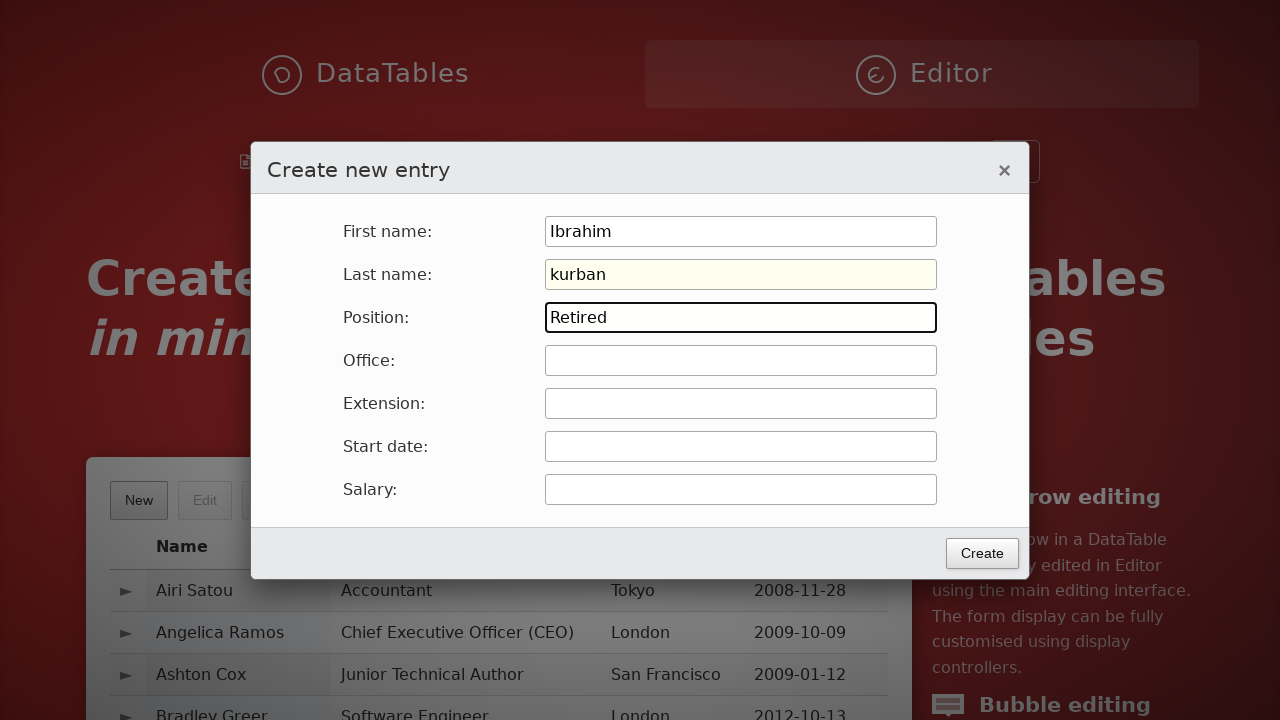

Filled input field 4 with 'home' on xpath=//div[@class='DTE_Form_Content']//input >> nth=3
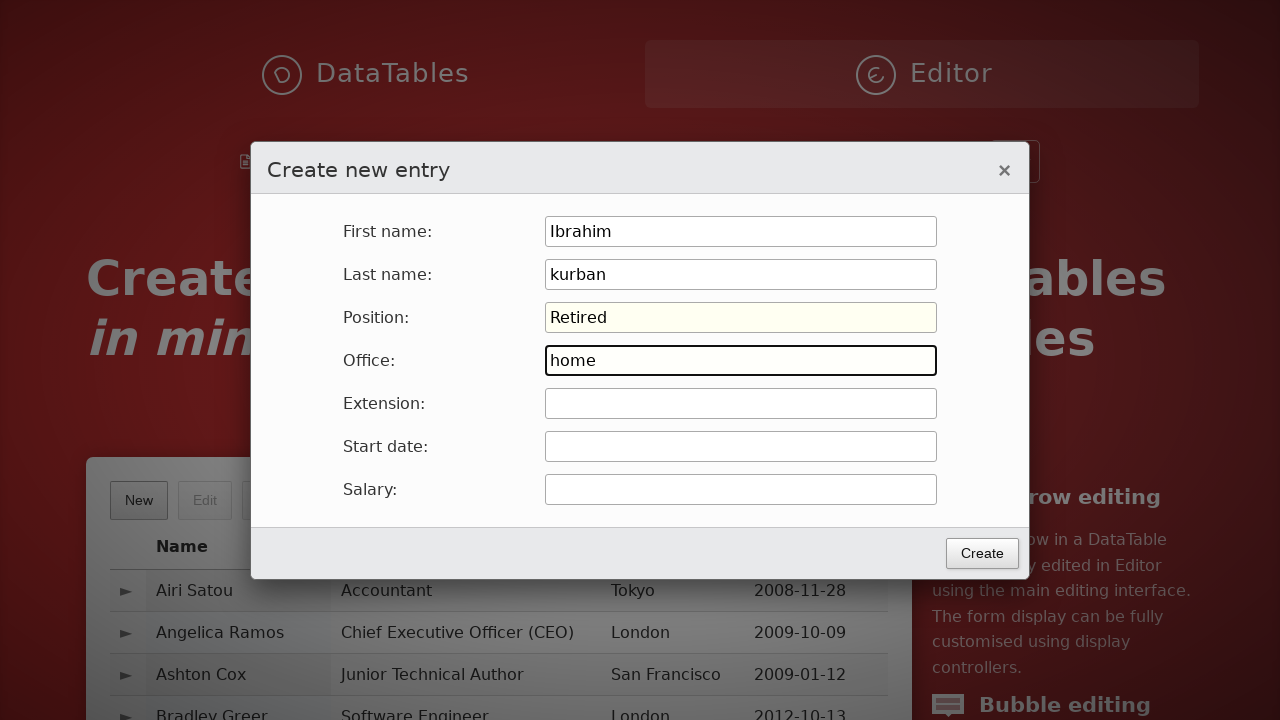

Filled input field 5 with '-' on xpath=//div[@class='DTE_Form_Content']//input >> nth=4
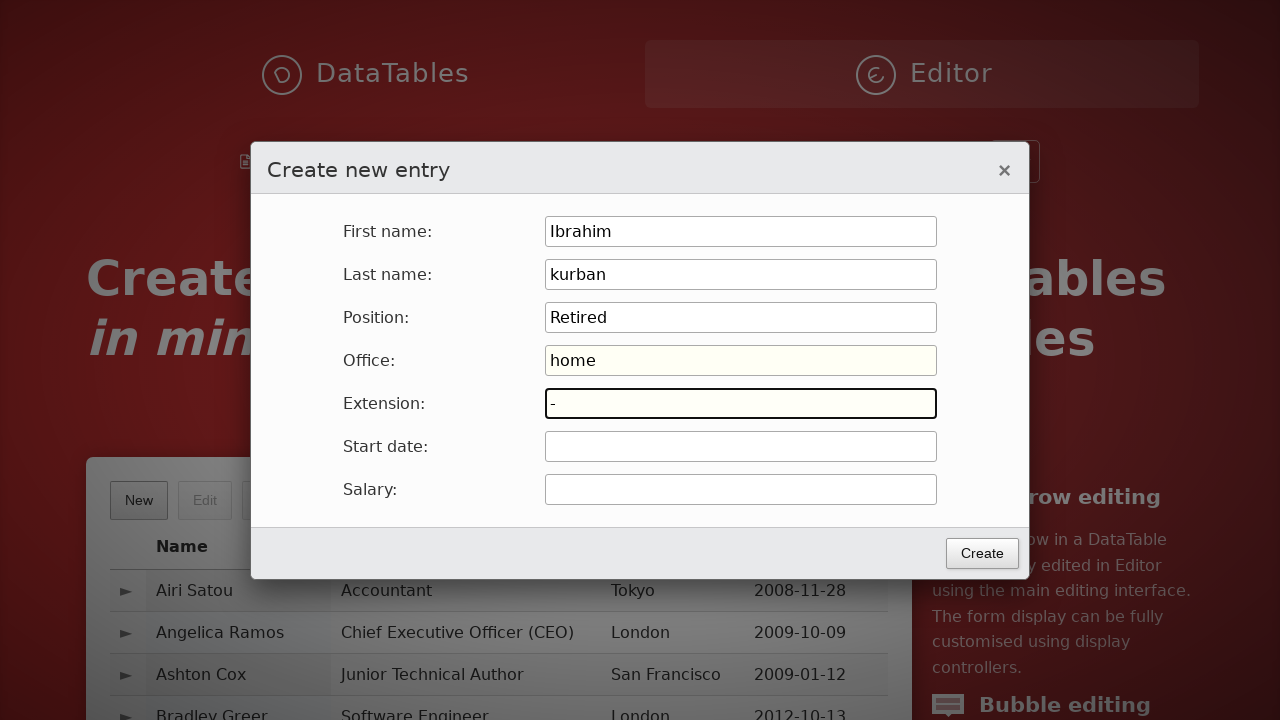

Filled input field 6 with '2023-05-13' on xpath=//div[@class='DTE_Form_Content']//input >> nth=5
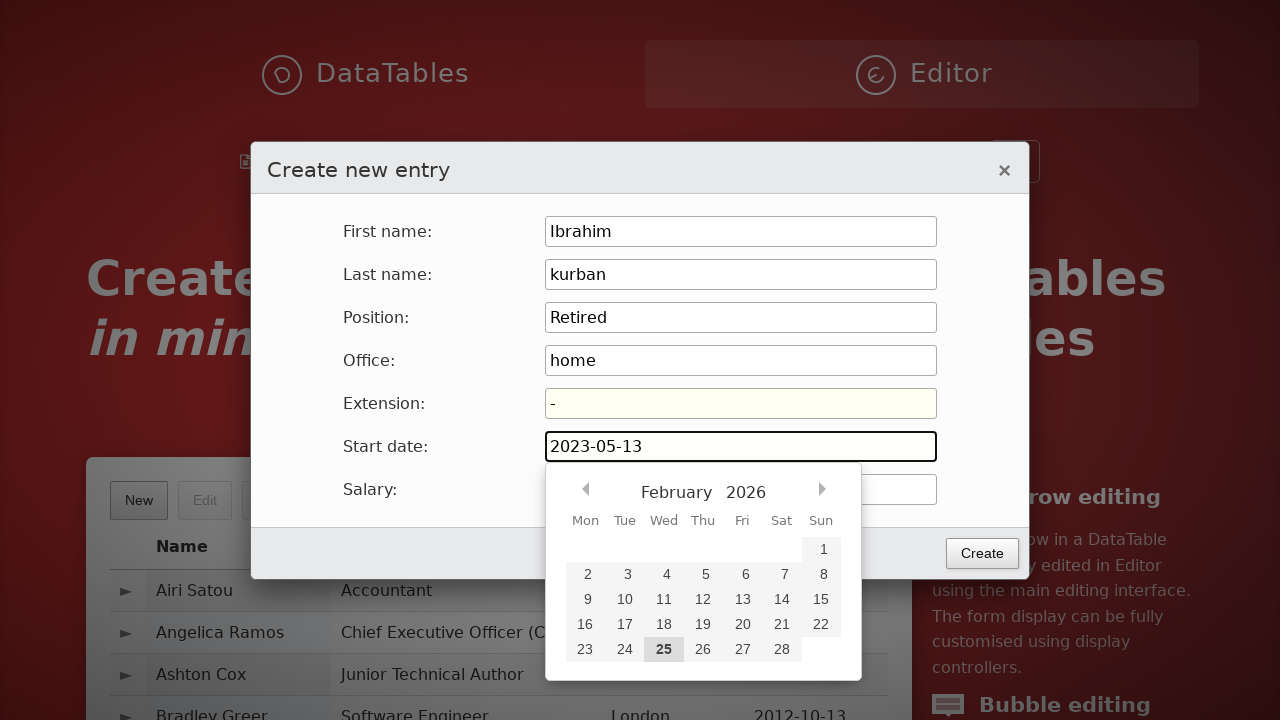

Filled input field 7 with '2000' on xpath=//div[@class='DTE_Form_Content']//input >> nth=6
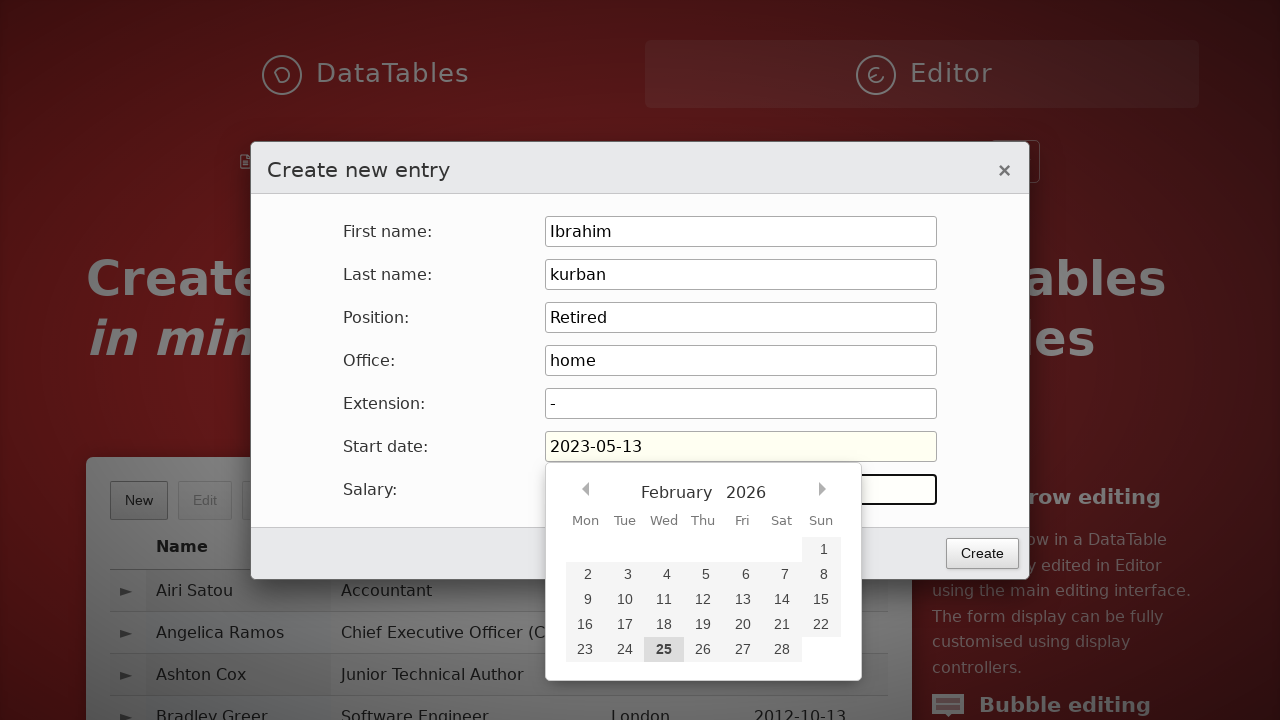

Clicked submit button to create record at (982, 553) on .btn
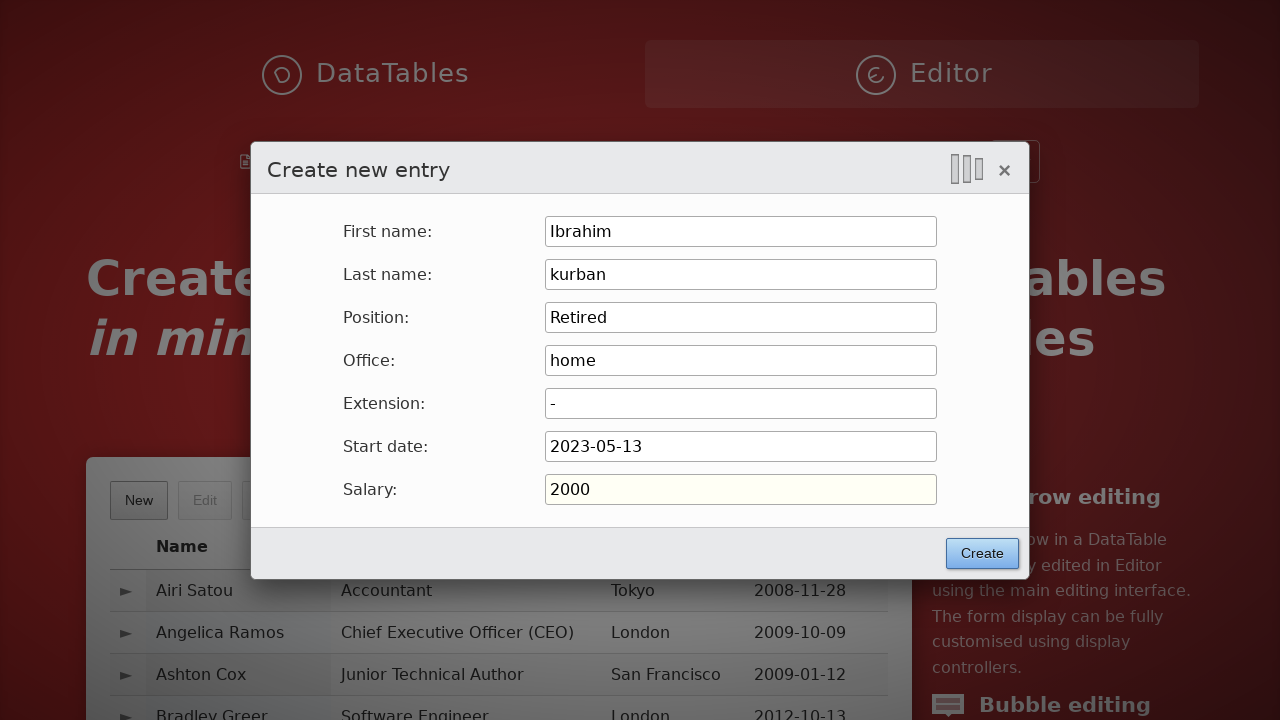

Waited for form submission to complete
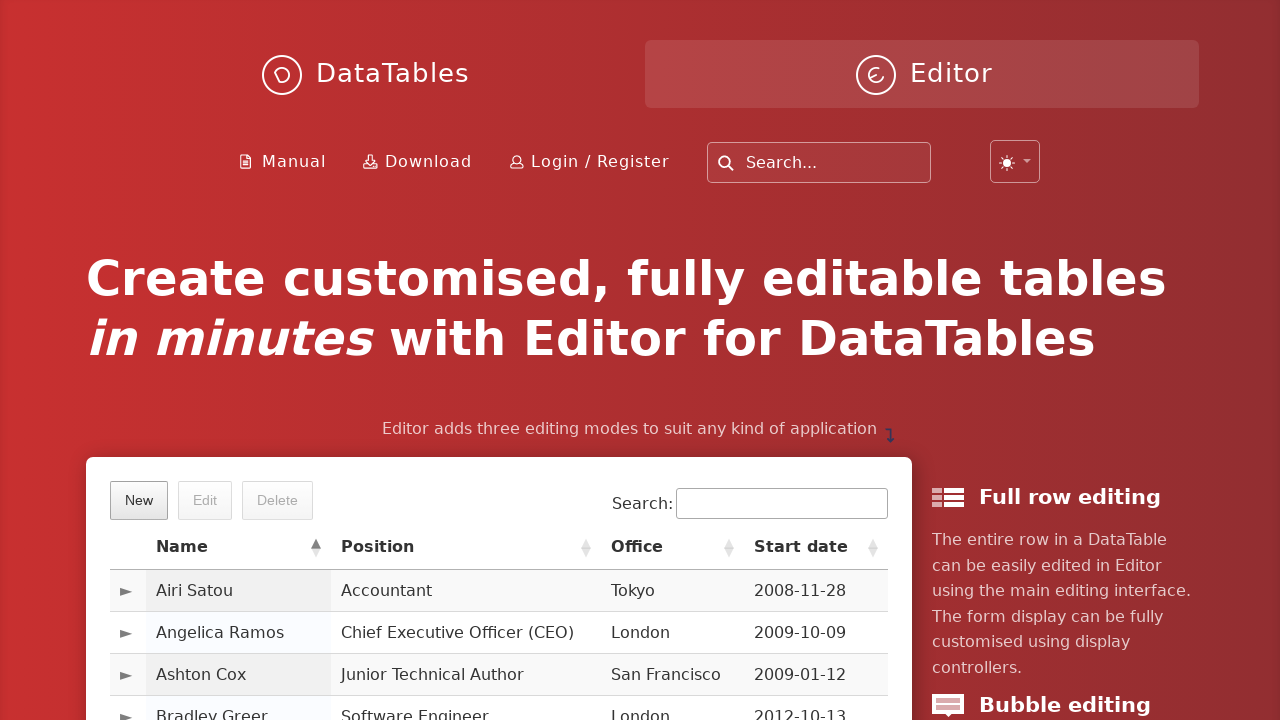

Clicked next page to search for the record at (852, 361) on xpath=//div[@class='dataTables_paginate paging_simple']//a[text()='Next']
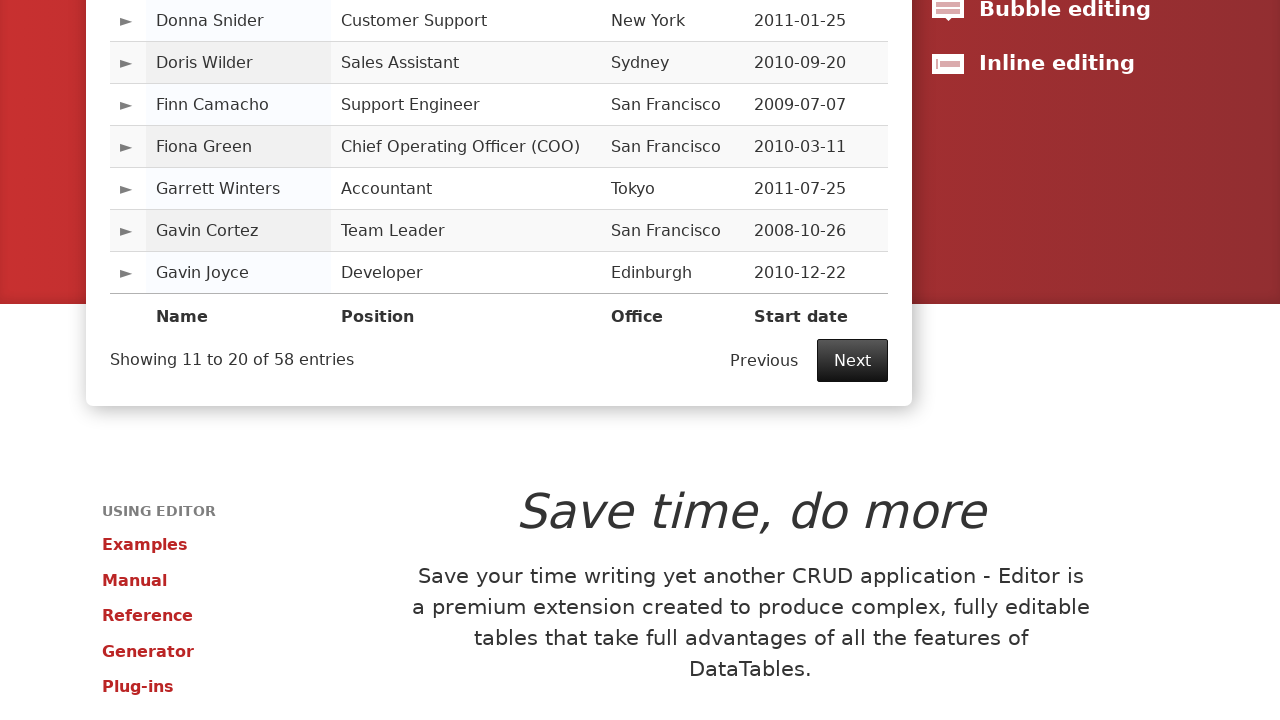

Waited for next page to load
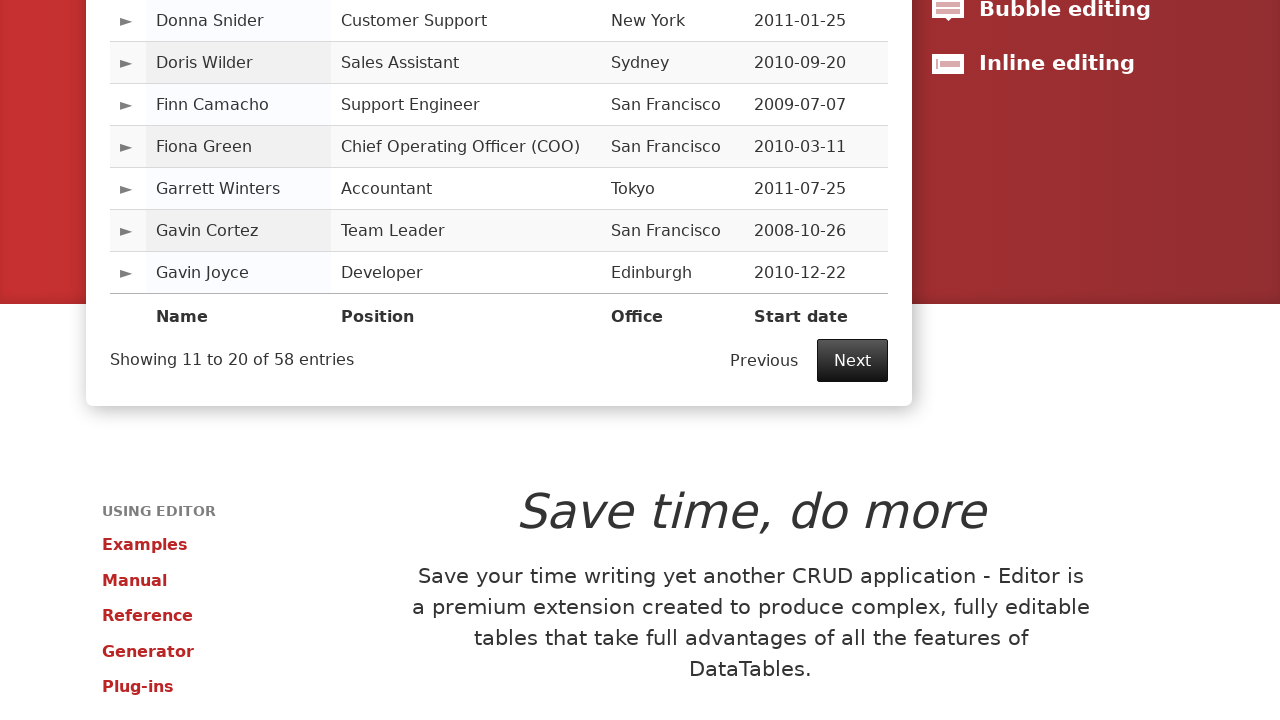

Clicked next page to search for the record at (852, 361) on xpath=//div[@class='dataTables_paginate paging_simple']//a[text()='Next']
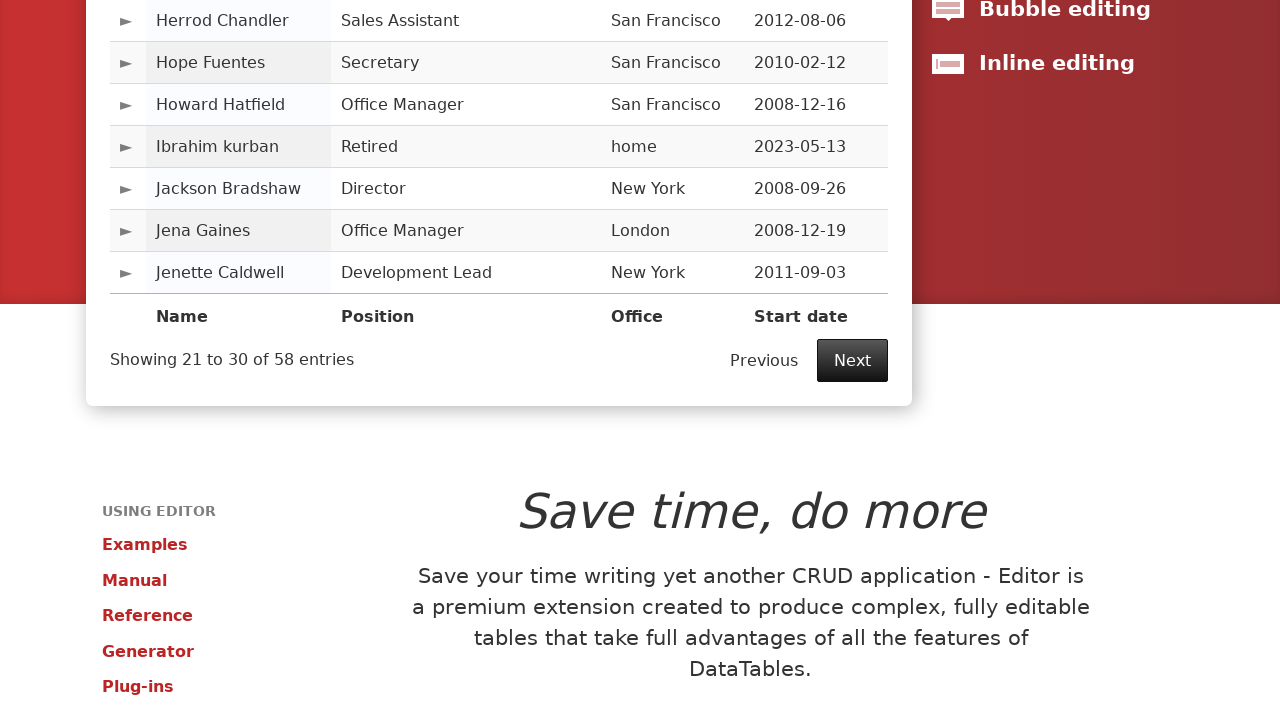

Waited for next page to load
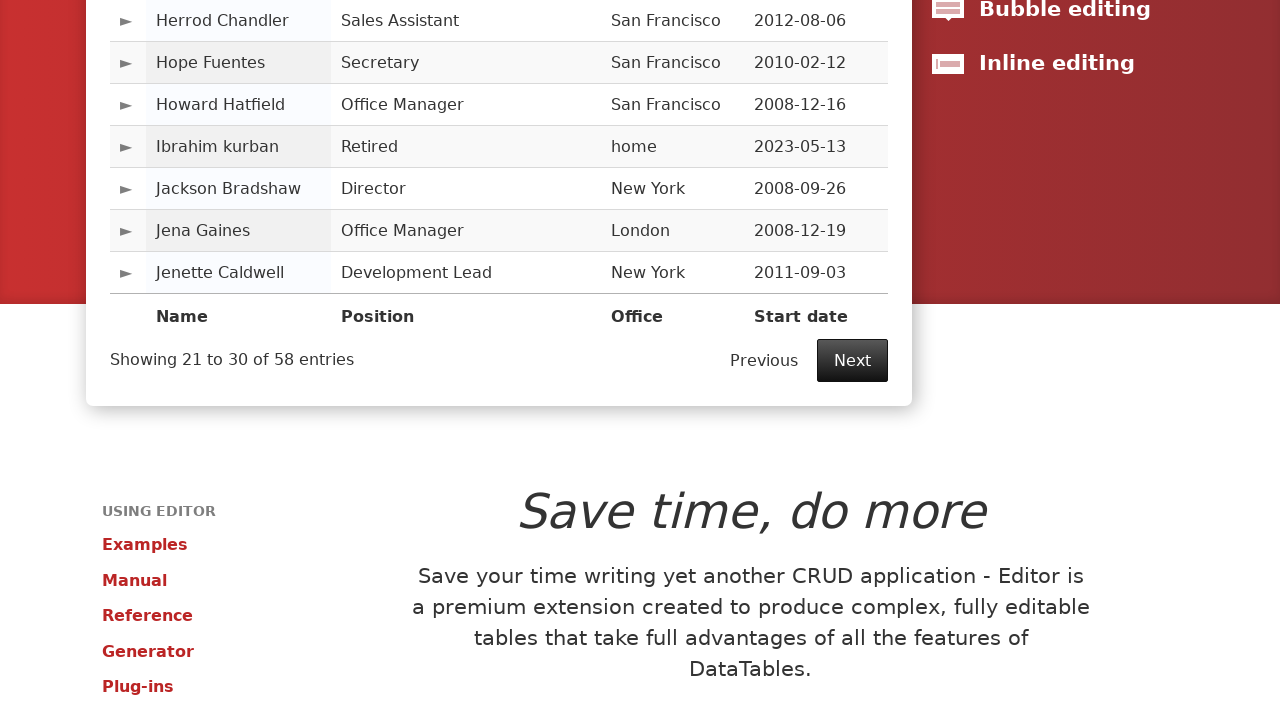

Found and clicked the created record 'kurban' in the table at (499, 146) on //tbody//tr[7]
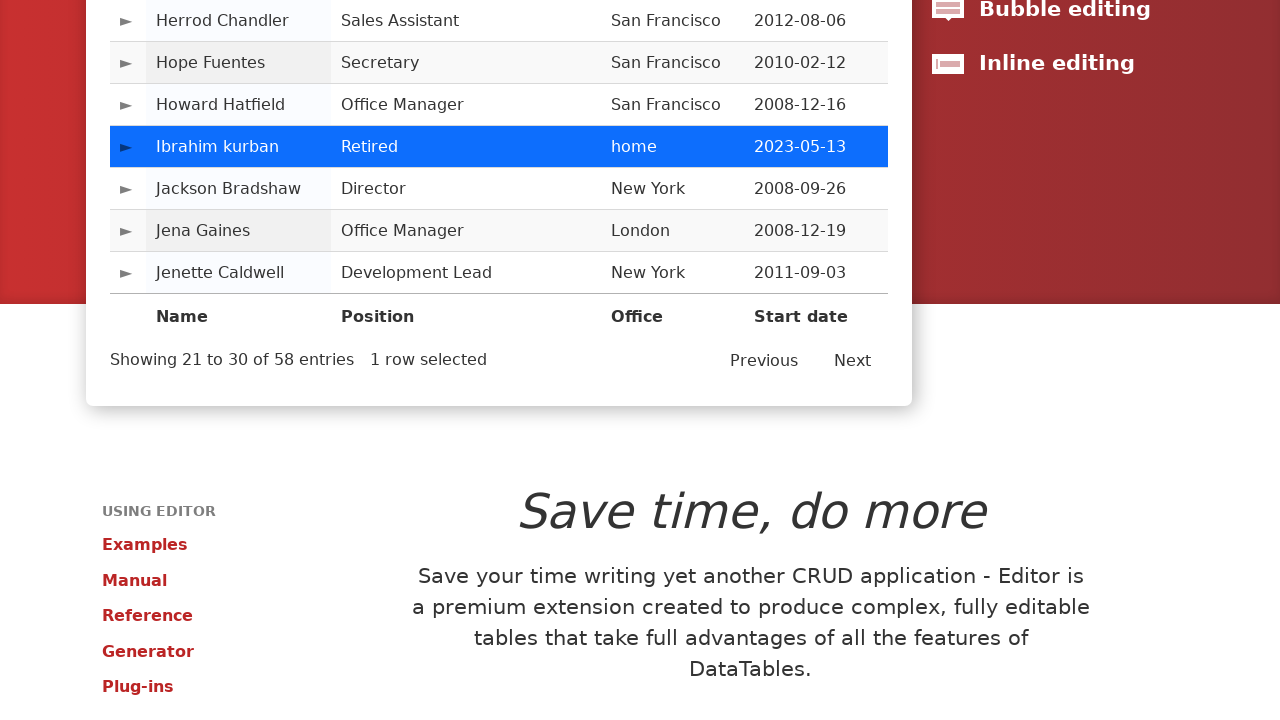

Clicked delete button to remove the record at (277, 360) on xpath=//button[@class='dt-button buttons-selected buttons-remove']
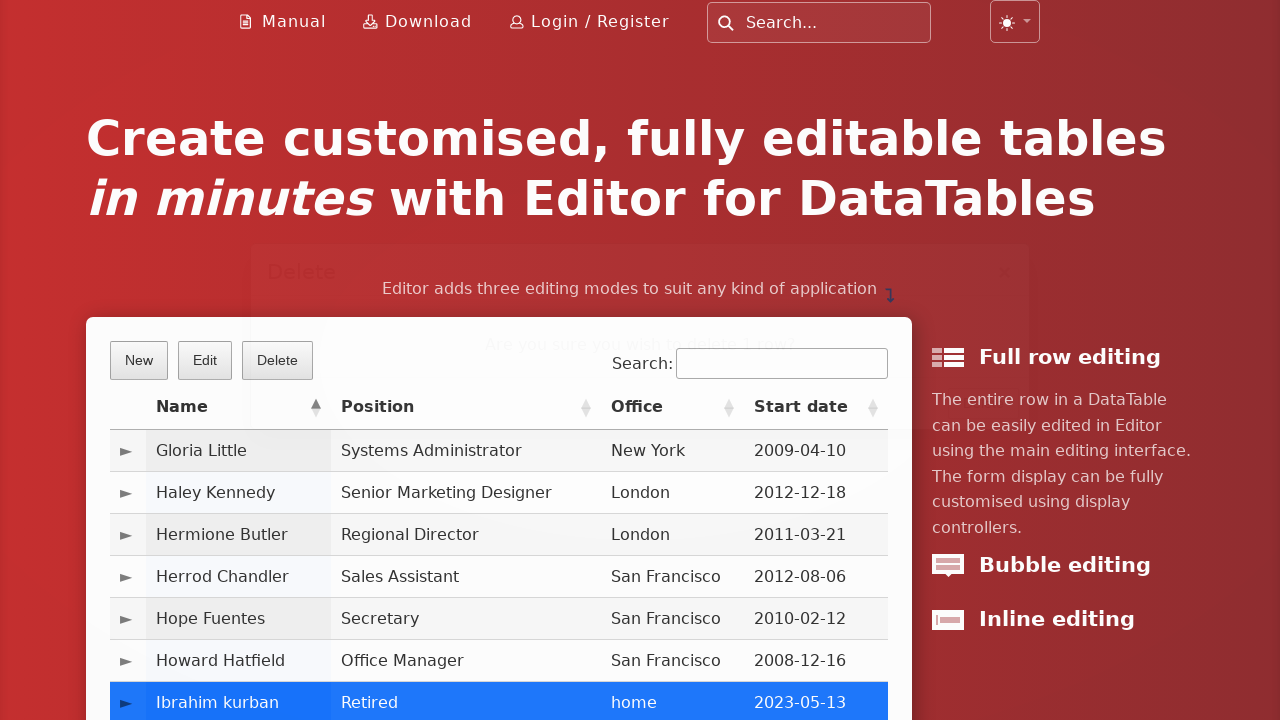

Waited for delete dialog to appear
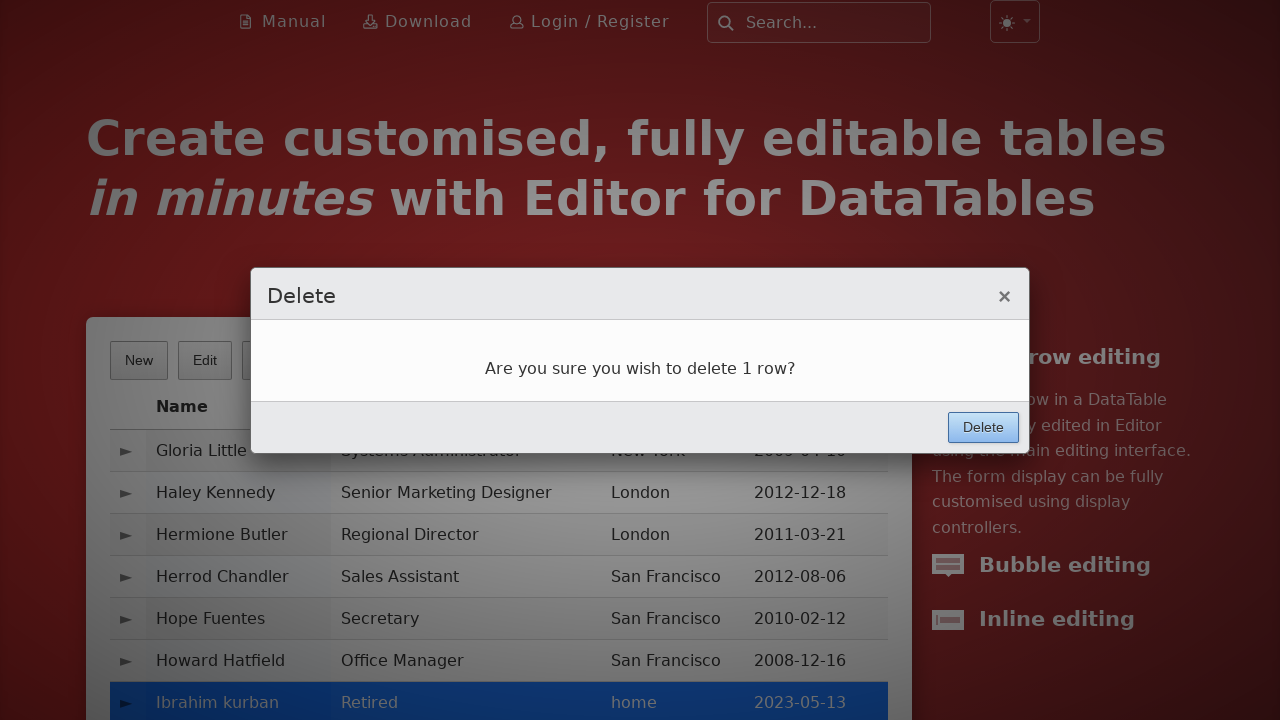

Confirmed deletion of the record at (984, 427) on xpath=//div[@class='DTE_Form_Buttons']//button
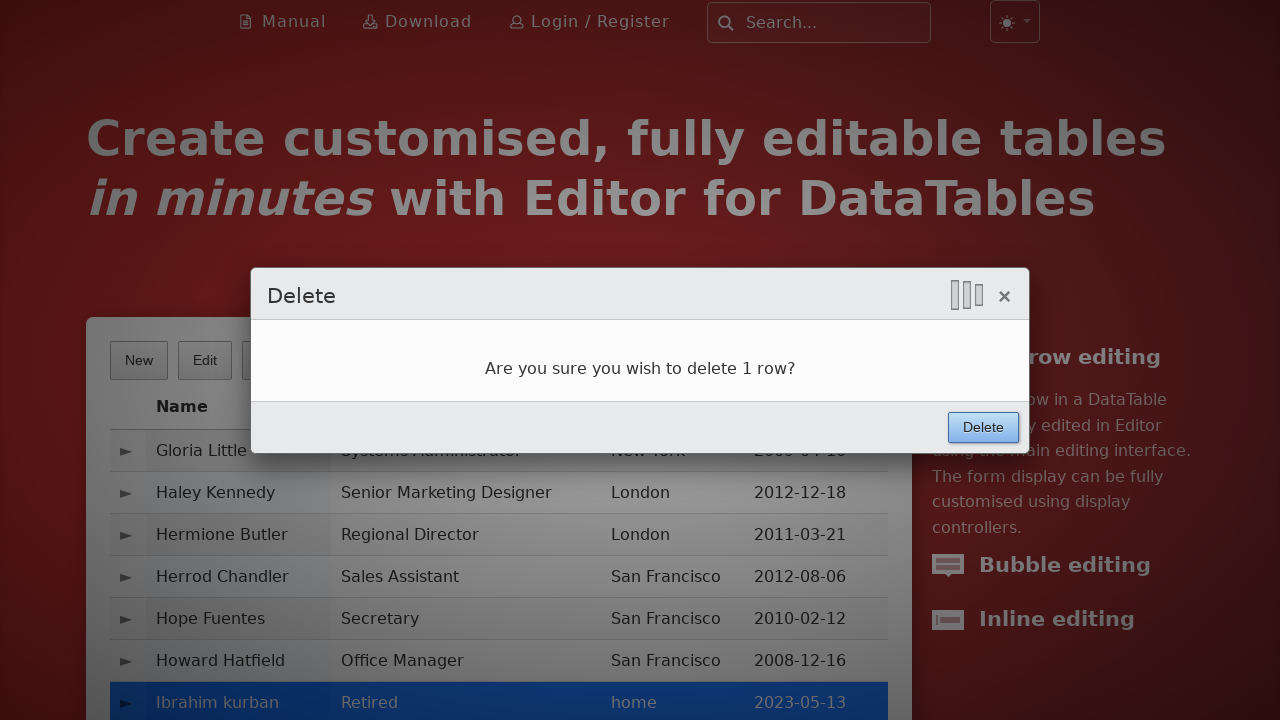

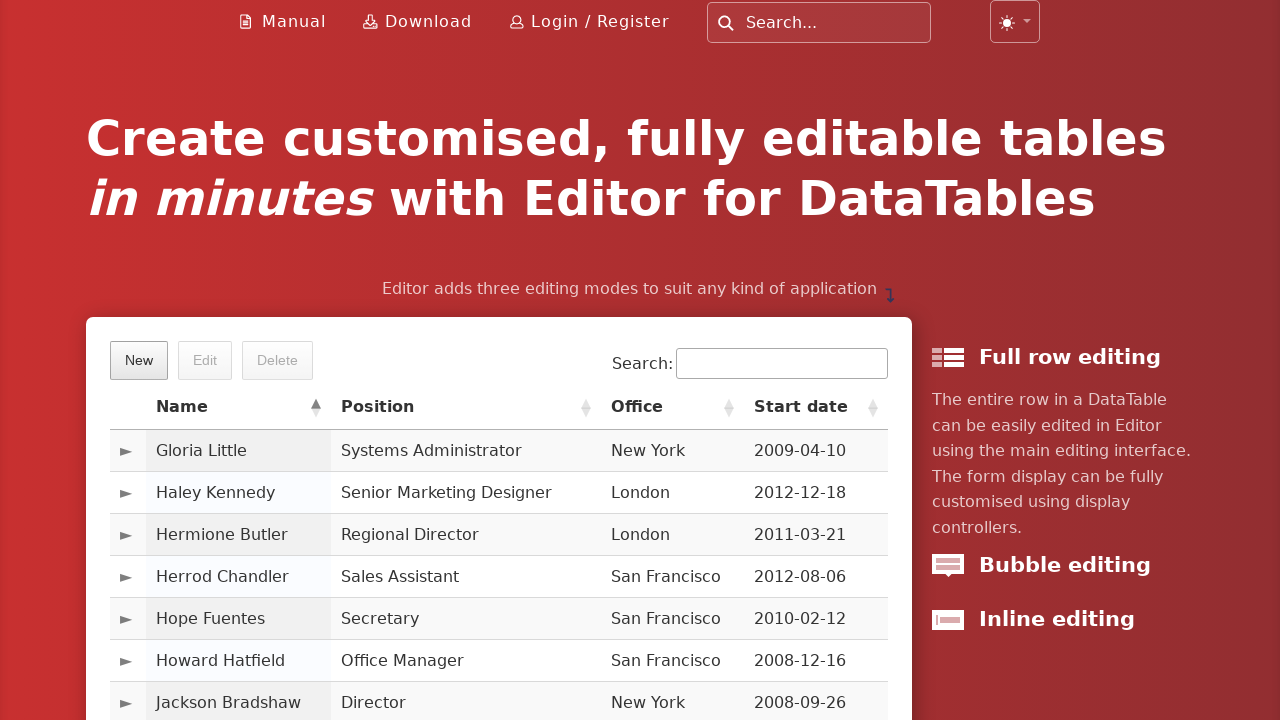